Tests a text box form by filling in full name, email, current address and permanent address fields

Starting URL: https://demoqa.com/text-box

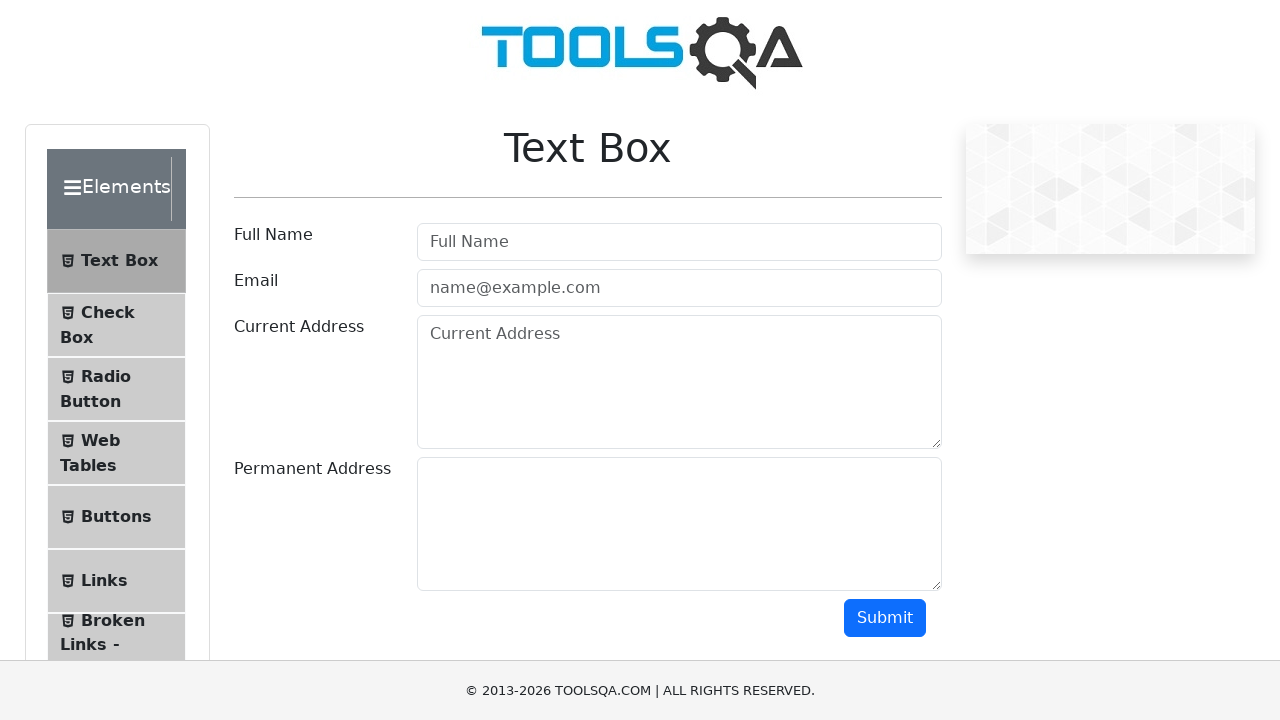

Filled full name field with 'Testing' on input[placeholder='Full Name']
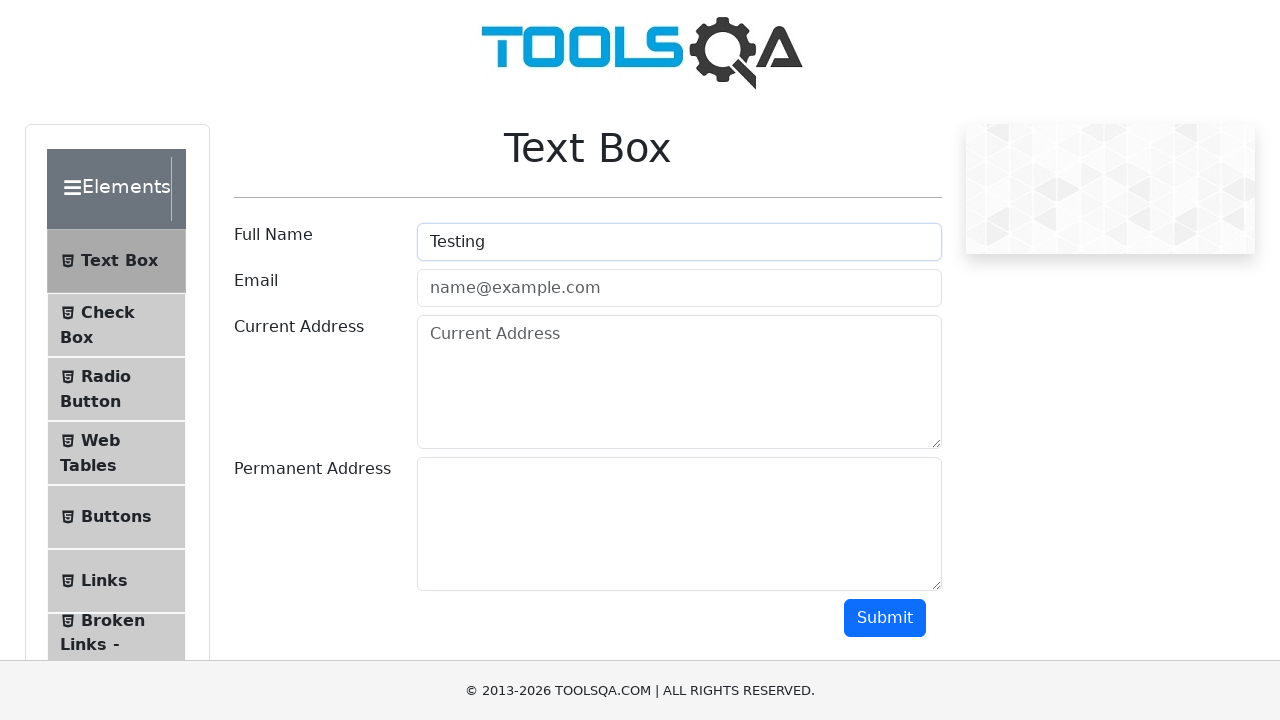

Filled email field with 'Prashant@prk.com' on input[placeholder='name@example.com']
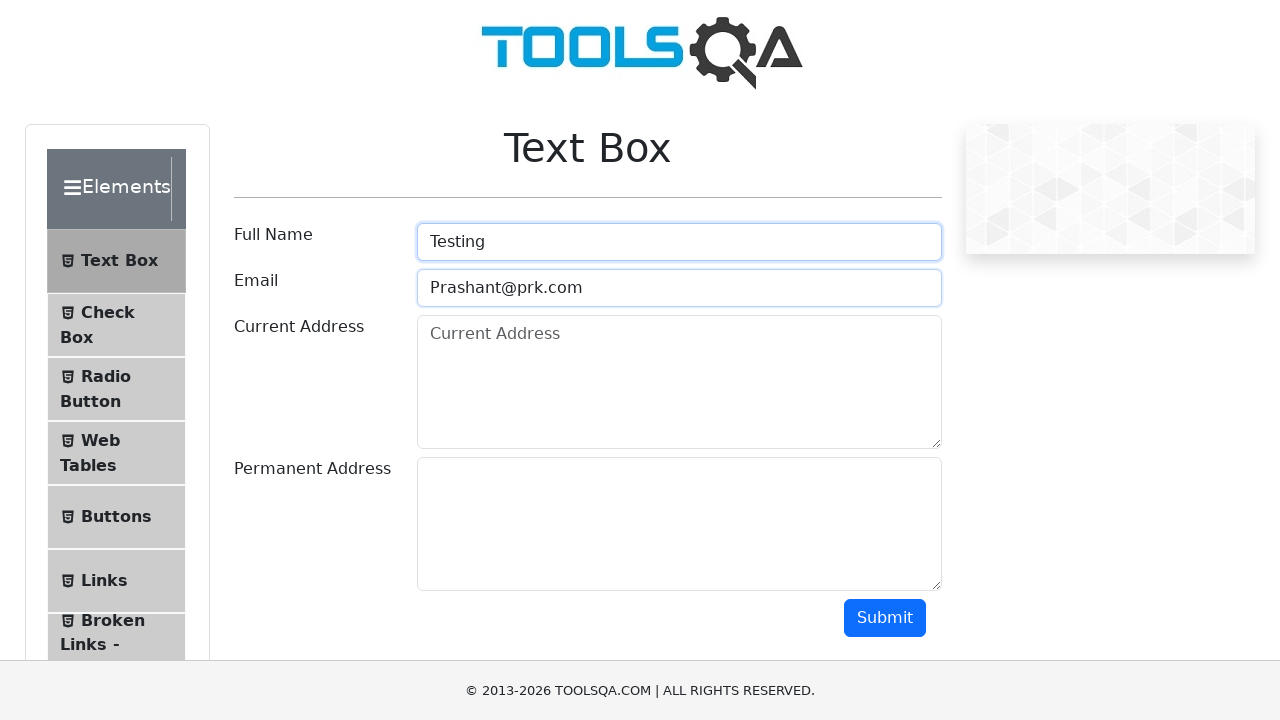

Filled current address field with 'At post Narhe pune' on textarea[placeholder='Current Address']
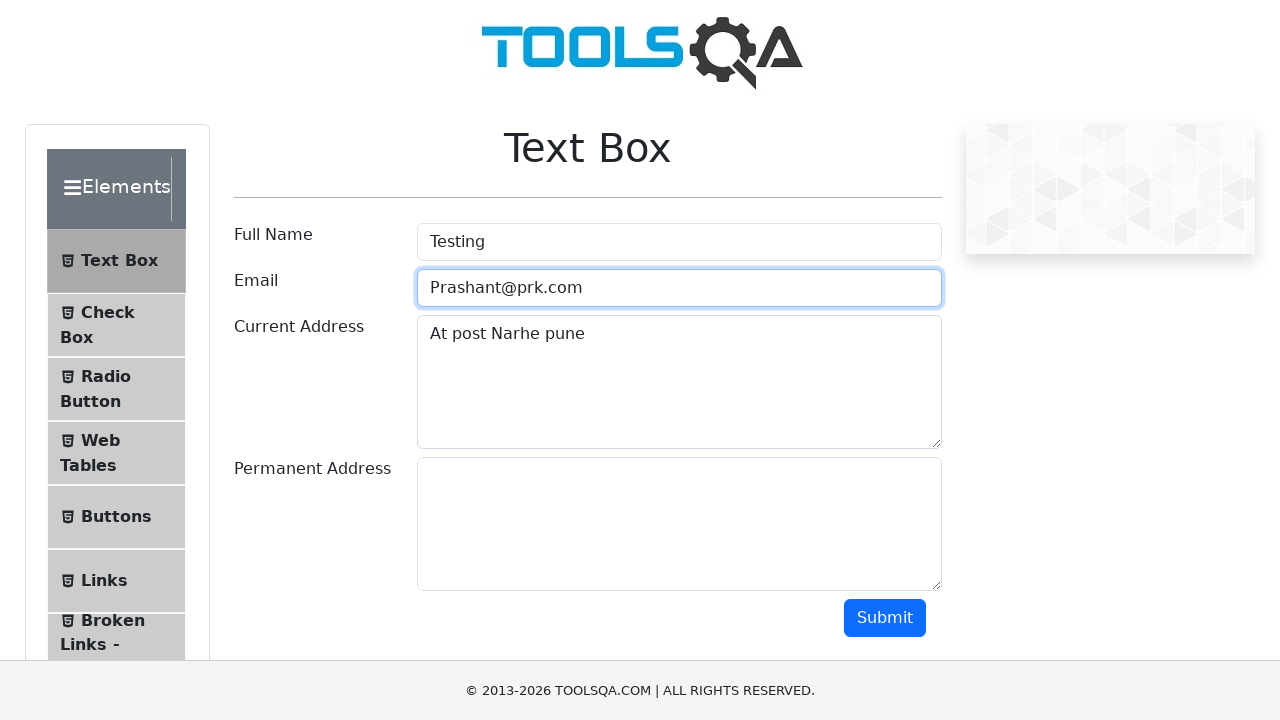

Filled permanent address field with 'At post mukhed Tq. Mukhed Dist.Nanded 431715' on textarea#permanentAddress
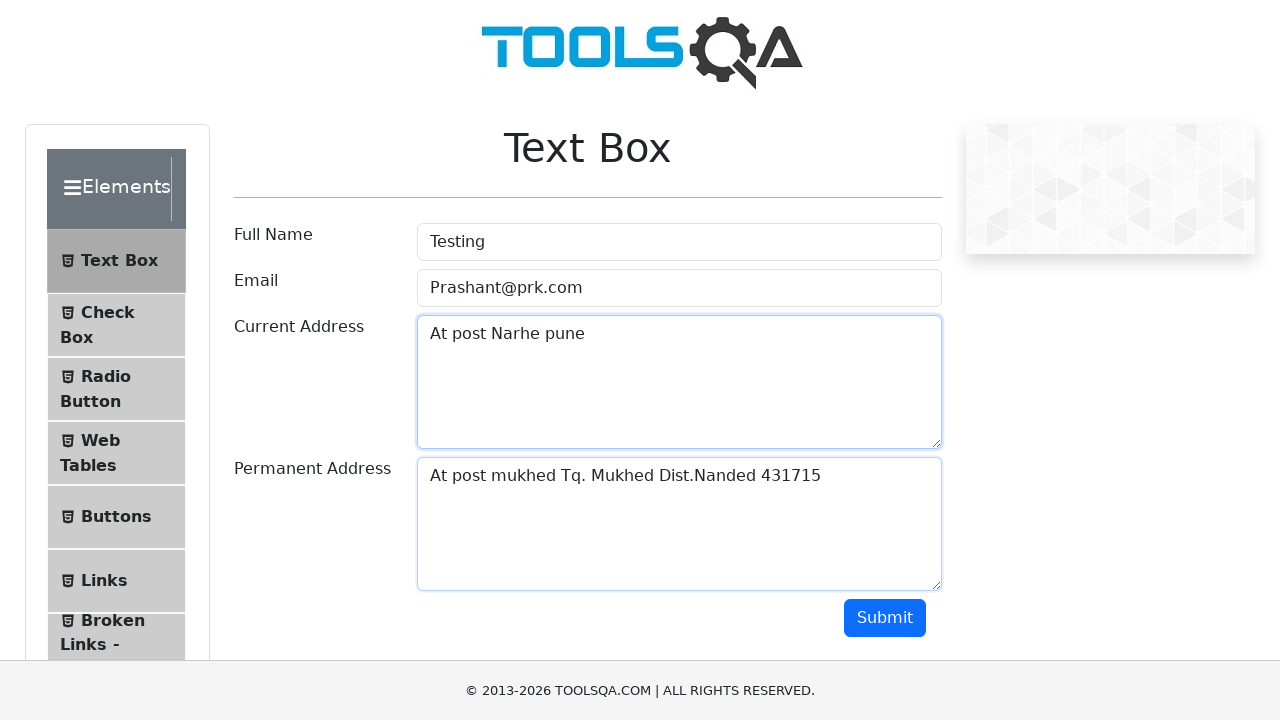

Cleared full name field on input[placeholder='Full Name']
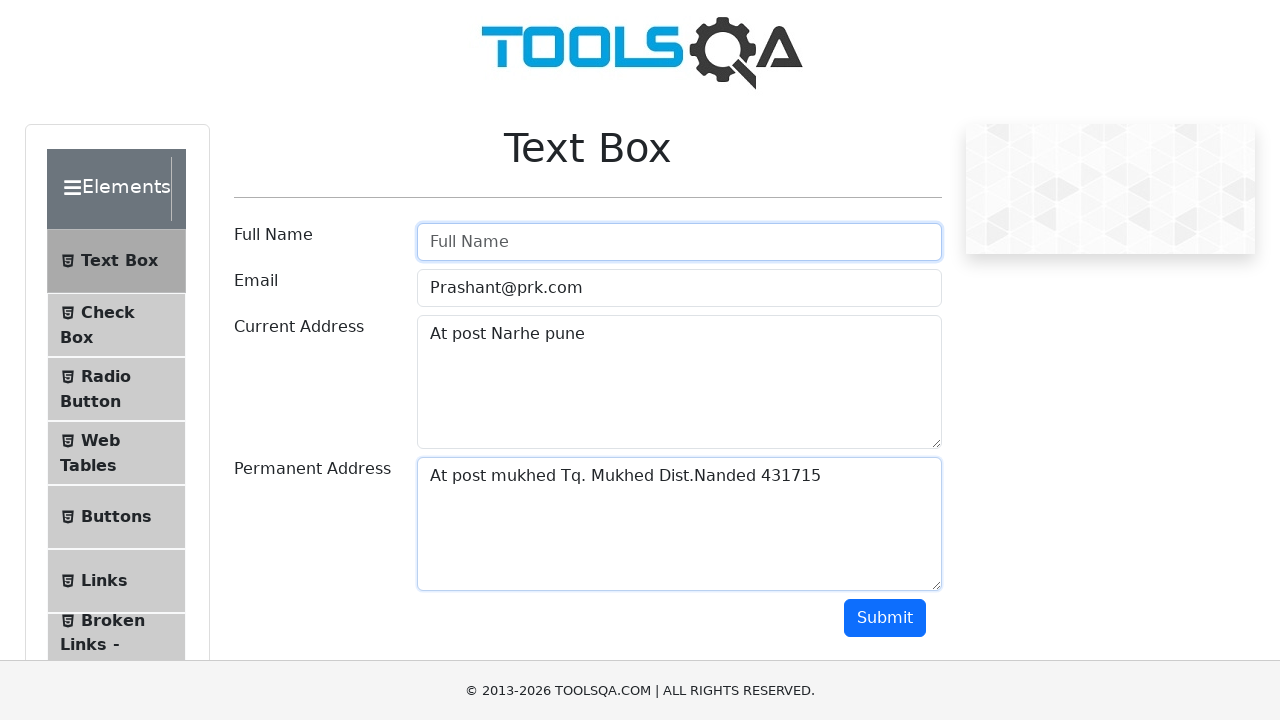

Filled full name field with 'My New Value' on input[placeholder='Full Name']
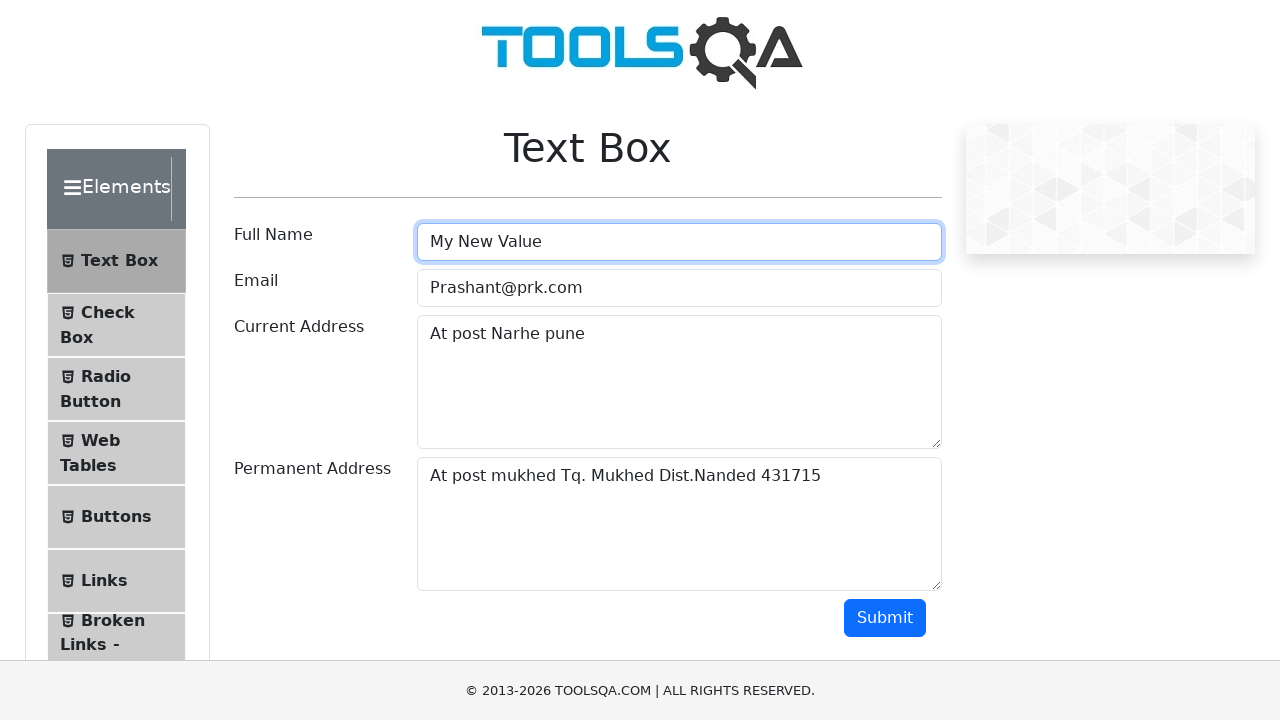

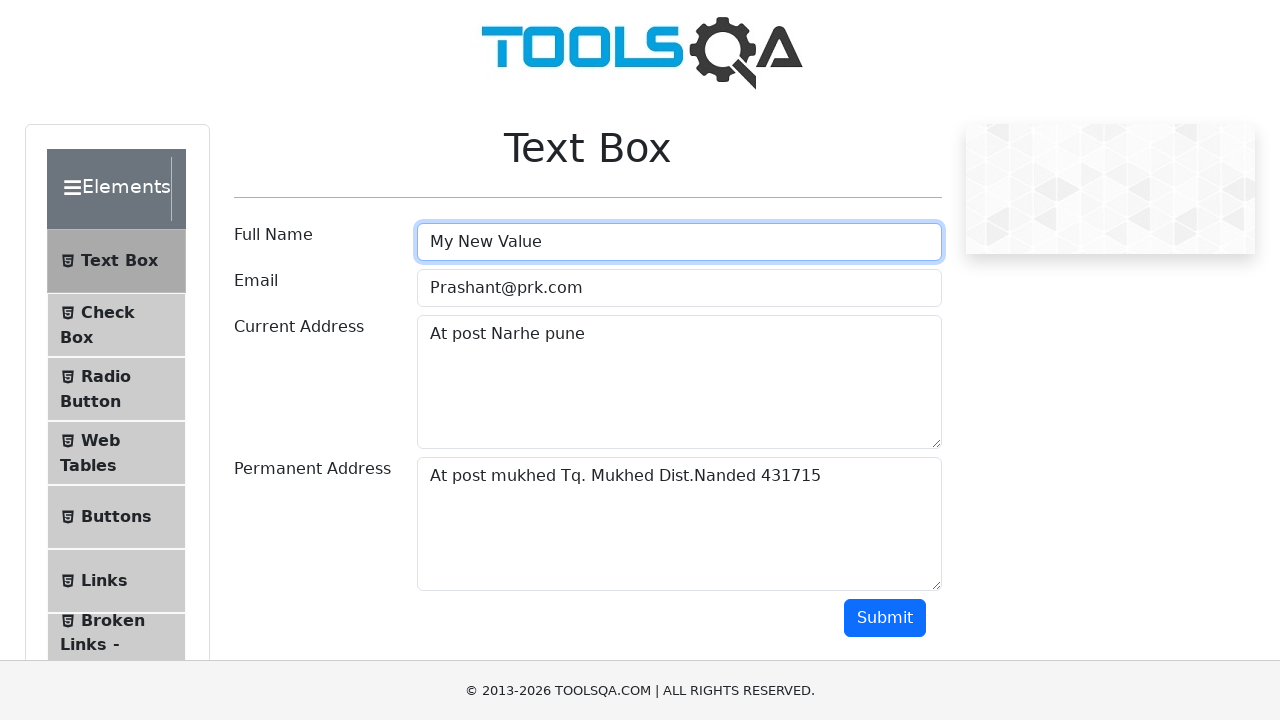